Tests dropdown select functionality by selecting Option 3, then Option 2, and verifying the correct option is displayed in the result

Starting URL: https://kristinek.github.io/site/examples/actions

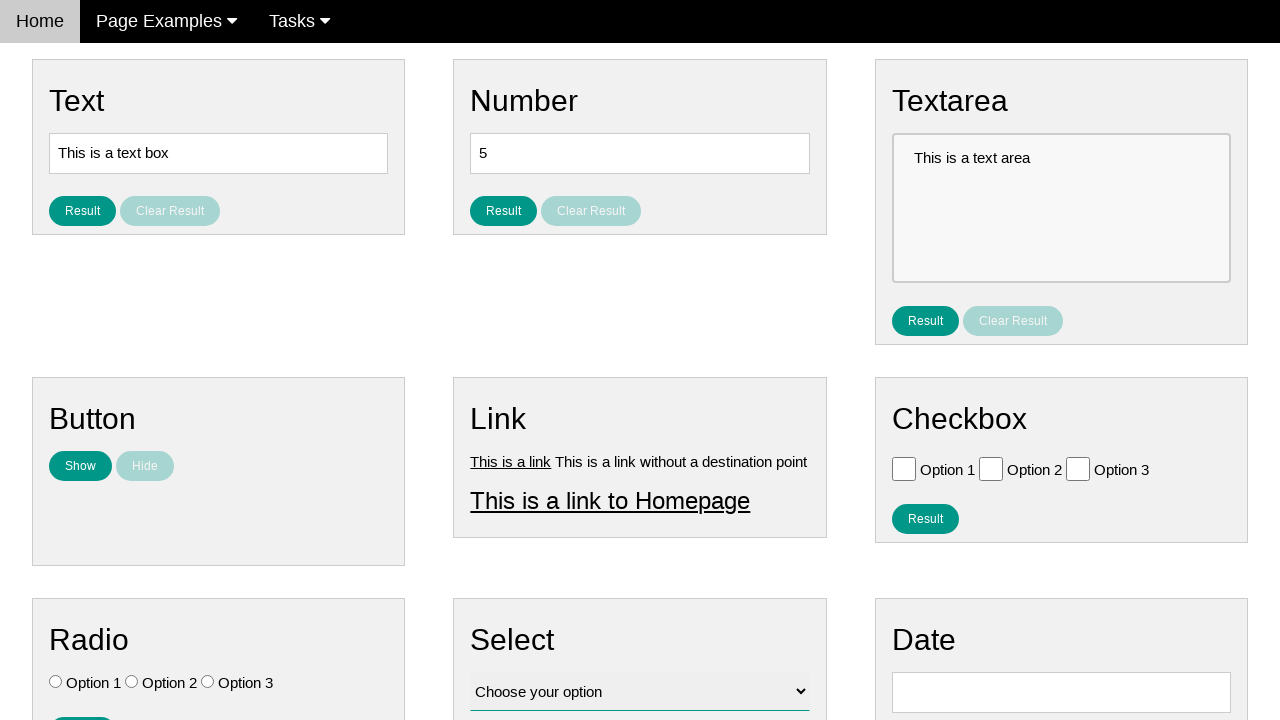

Selected 'Option 3' from dropdown on #vfb-12
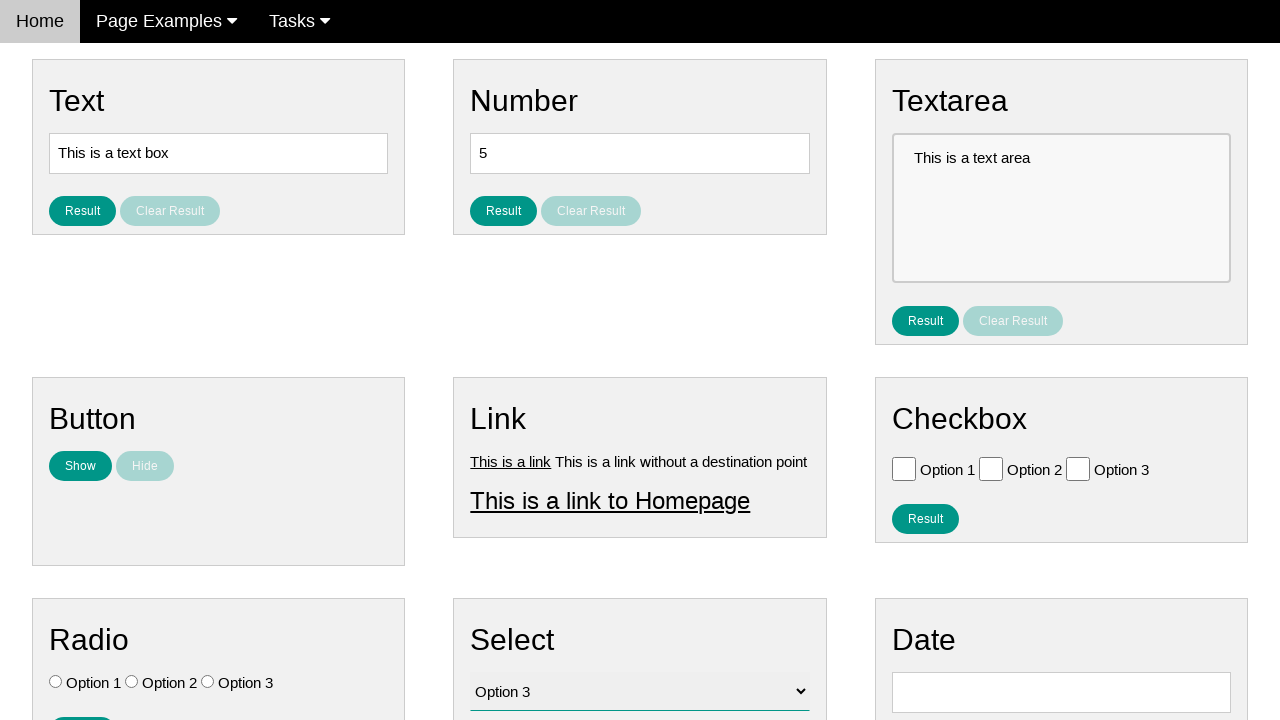

Retrieved input value from dropdown
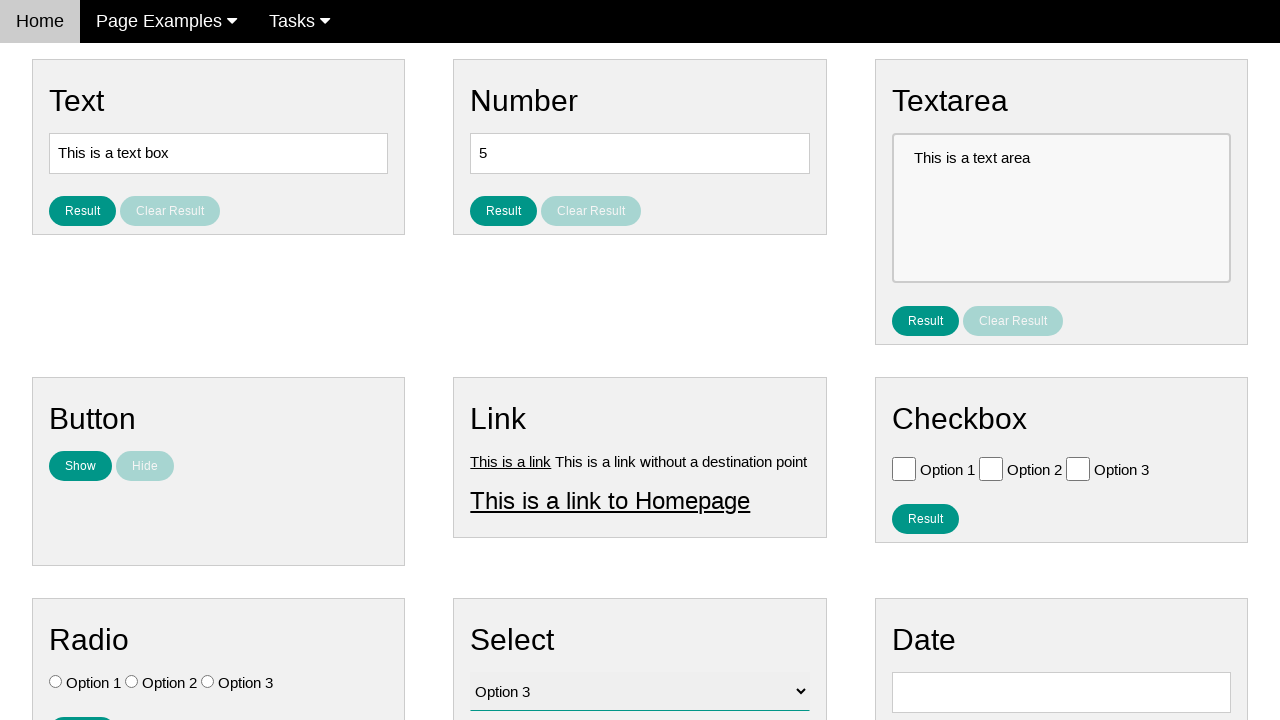

Retrieved selected option text
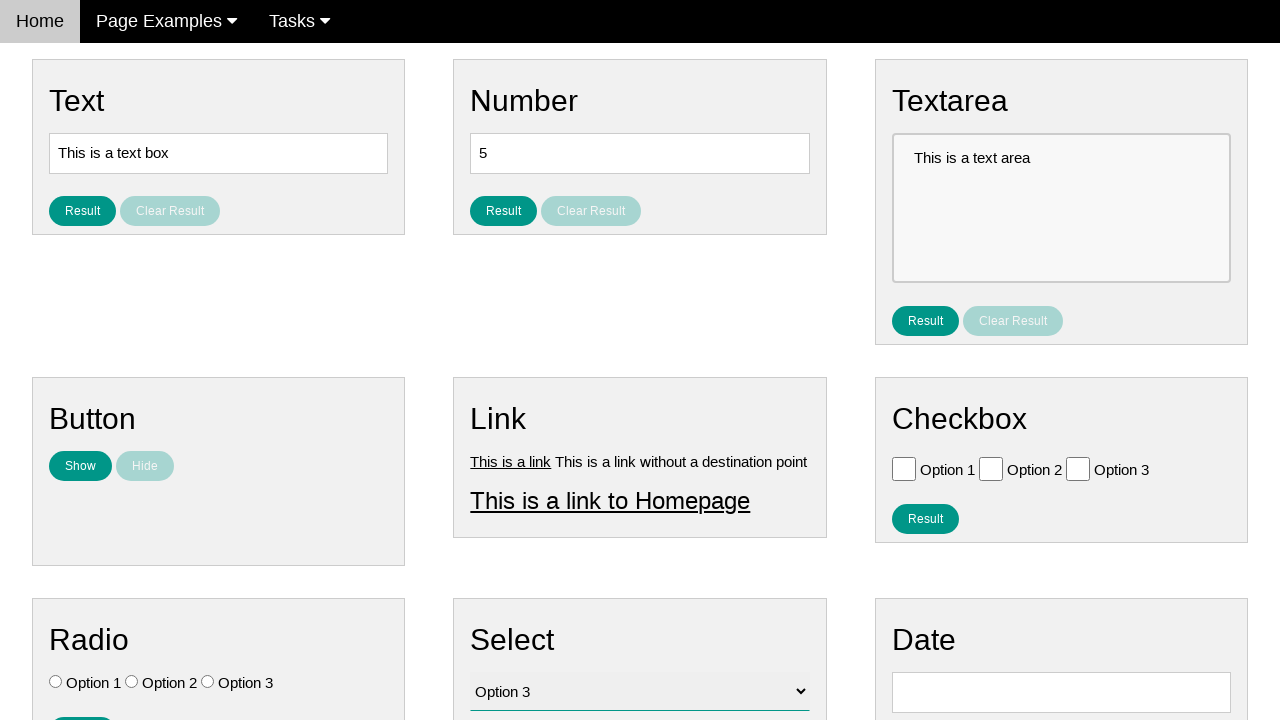

Verified that 'Option 3' is selected
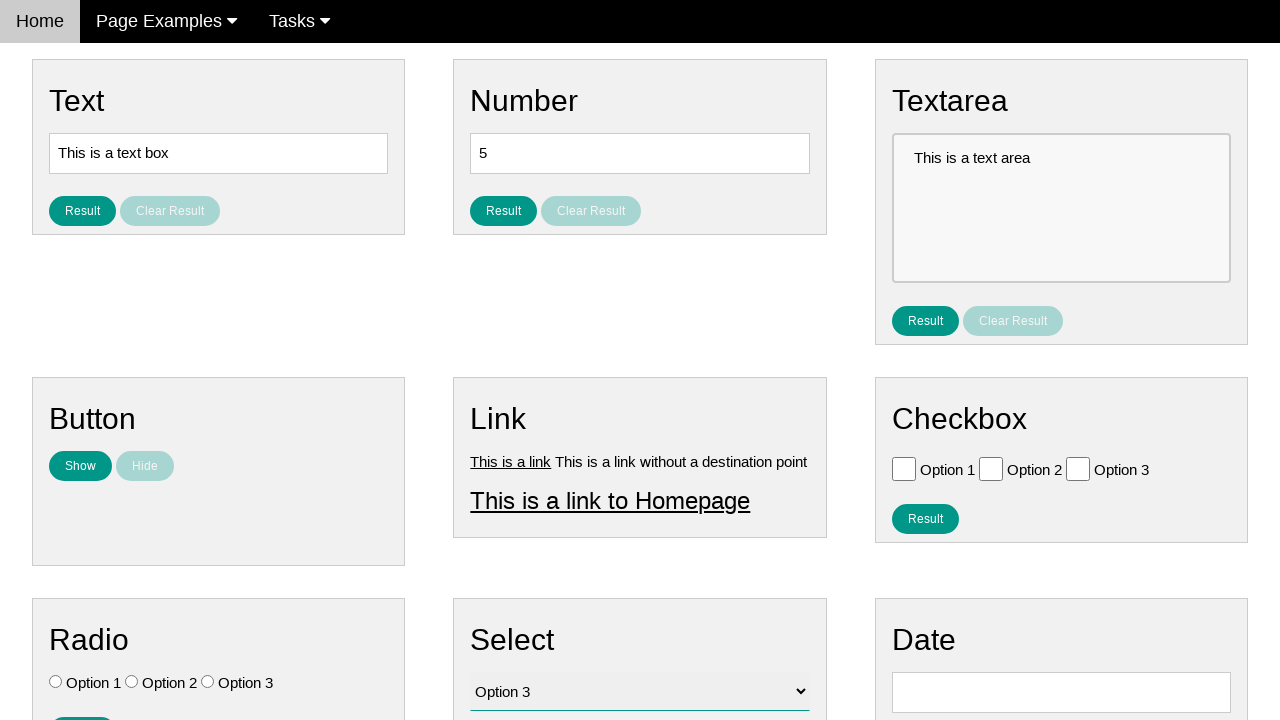

Selected 'Option 2' from dropdown on #vfb-12
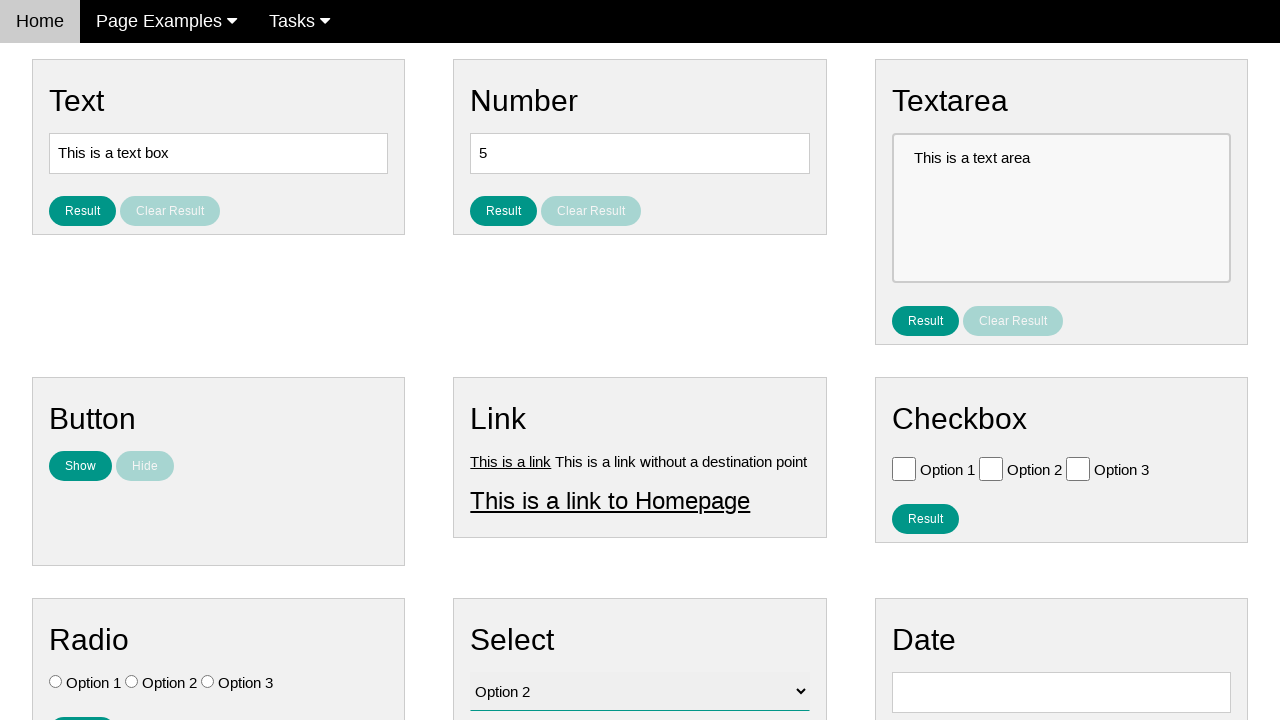

Retrieved selected option text to verify 'Option 2'
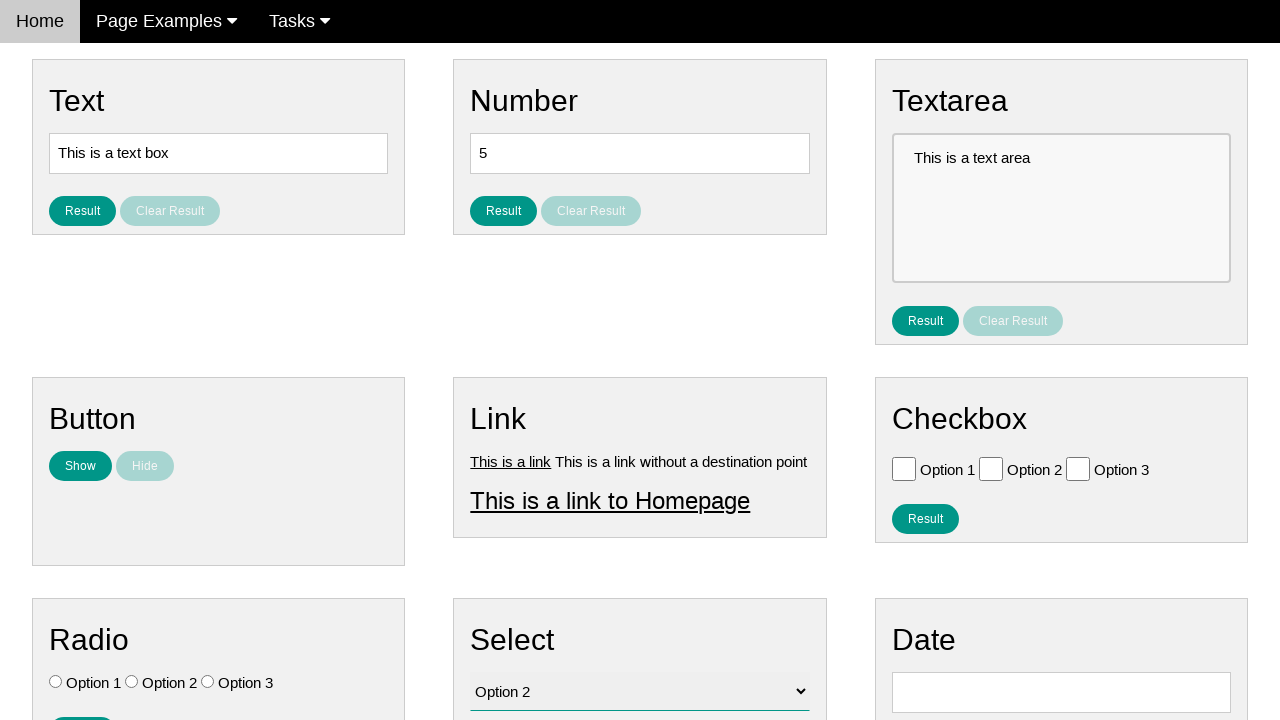

Verified that 'Option 2' is selected
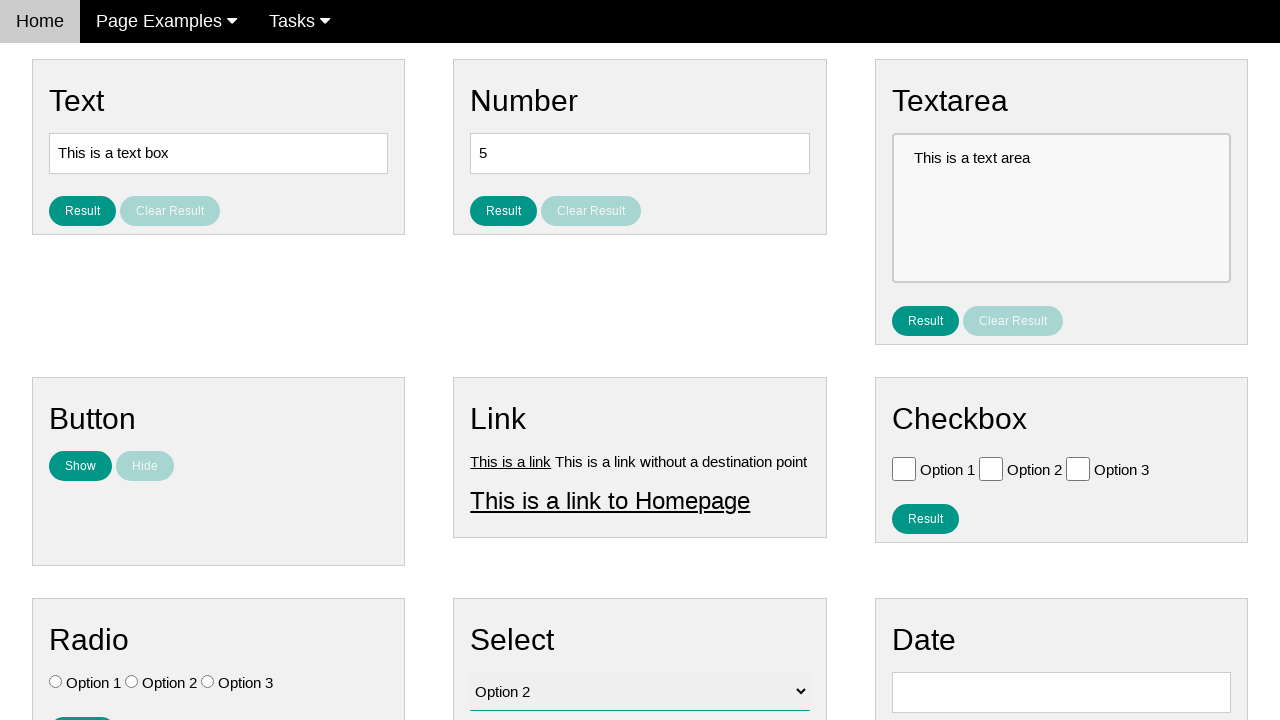

Clicked result button to display selected option at (504, 424) on #result_button_select
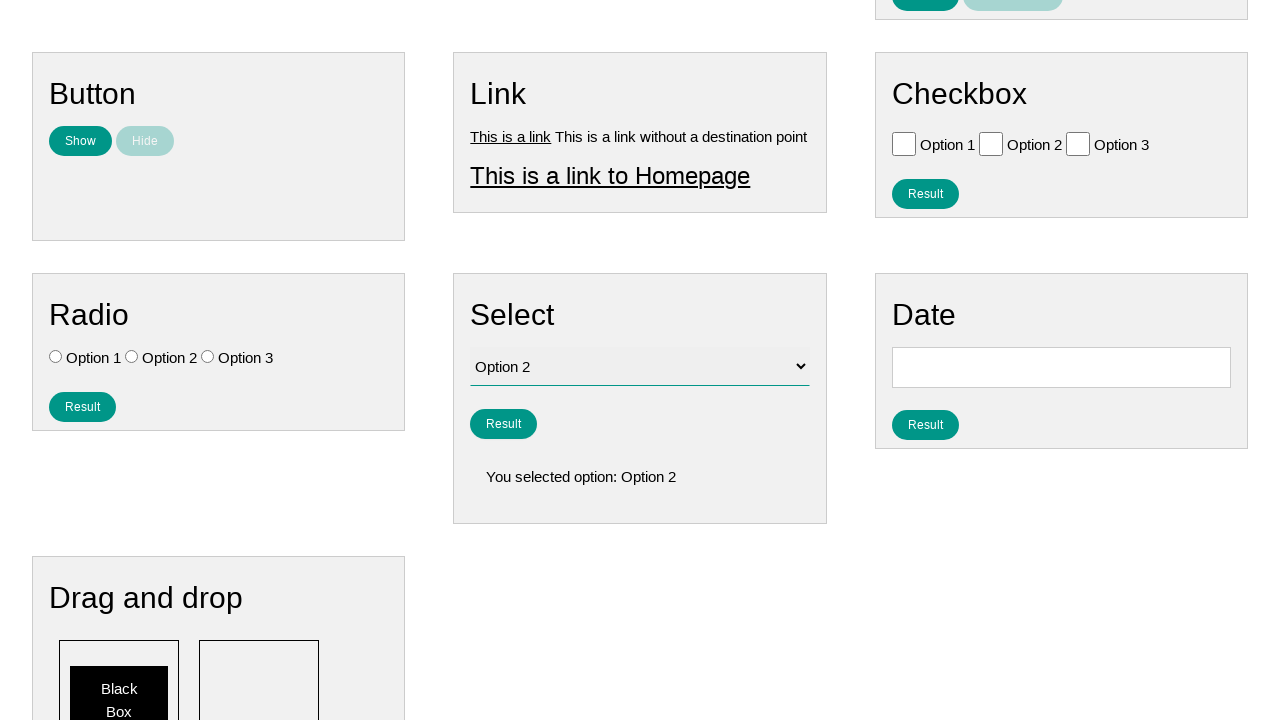

Located result text element
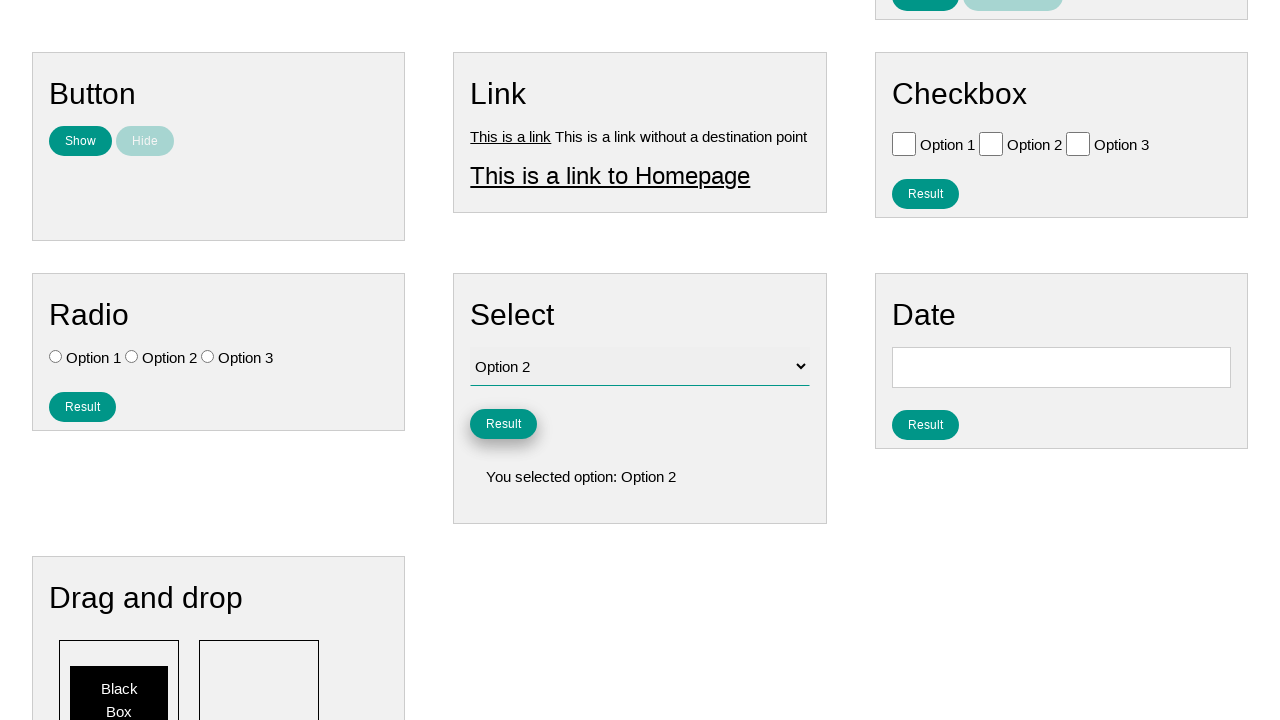

Verified result text shows 'You selected option: Option 2'
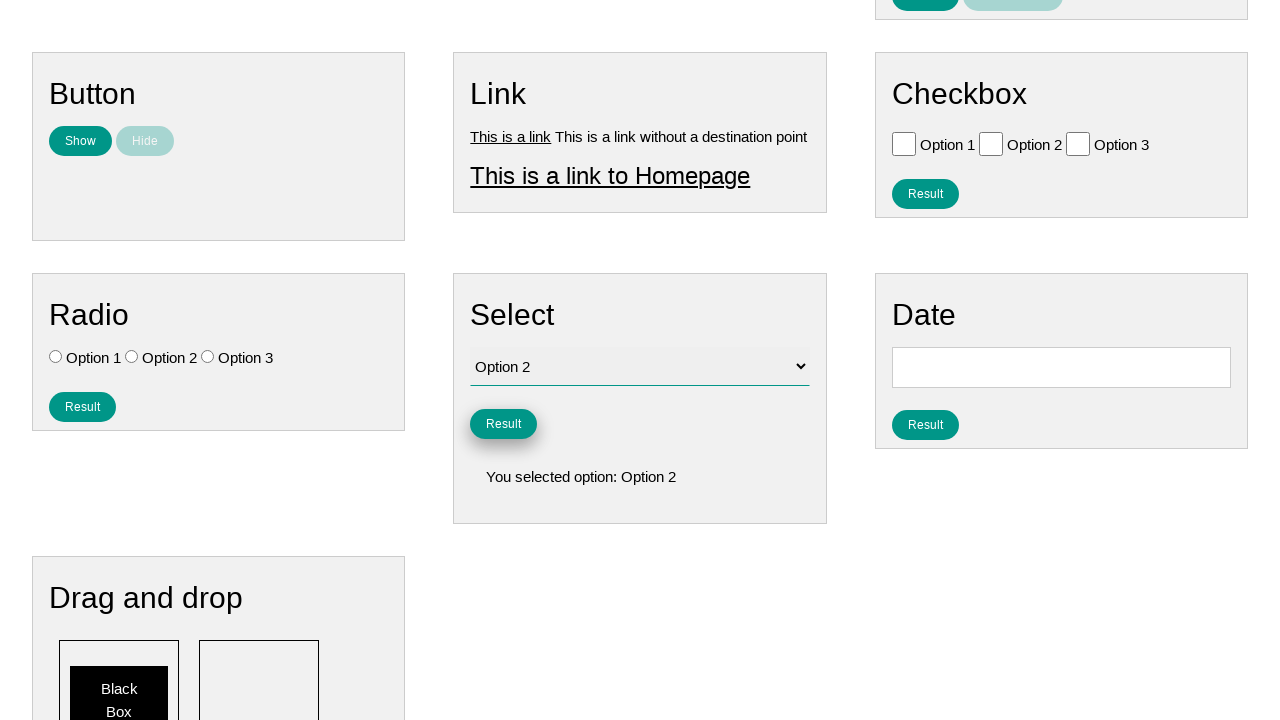

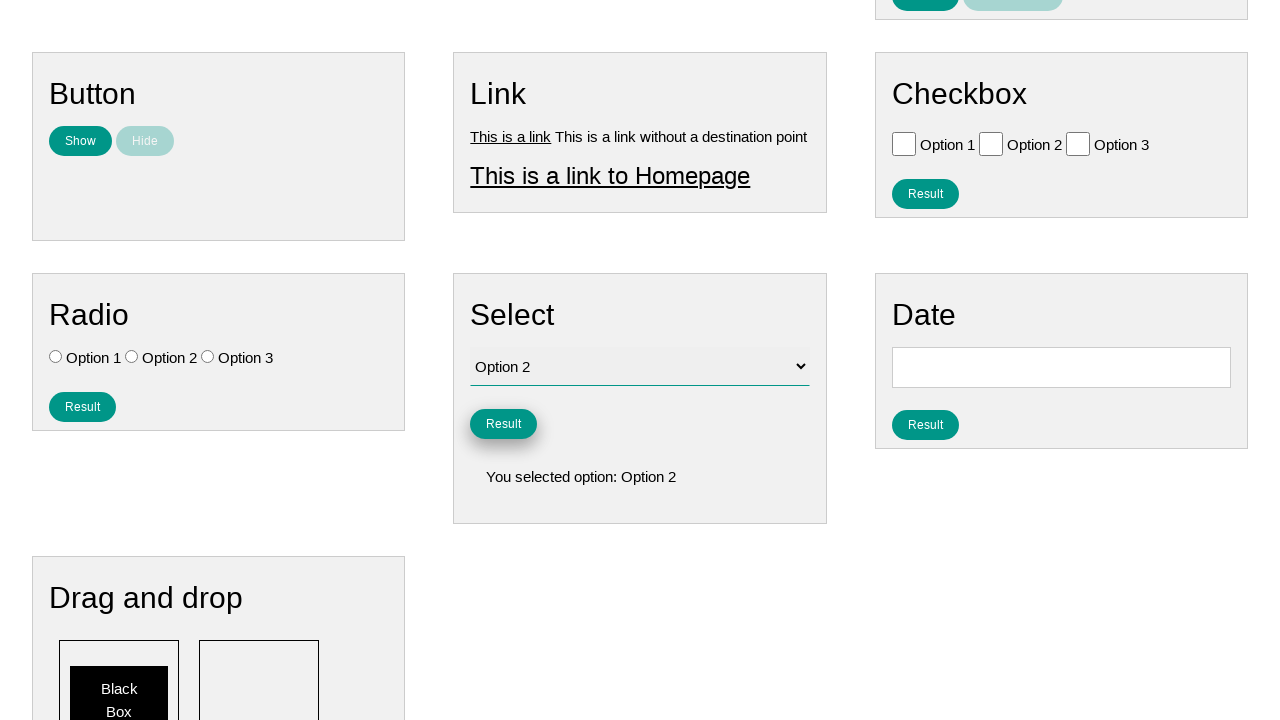